Opens the Otus.ru homepage and verifies the page loads successfully

Starting URL: https://otus.ru/

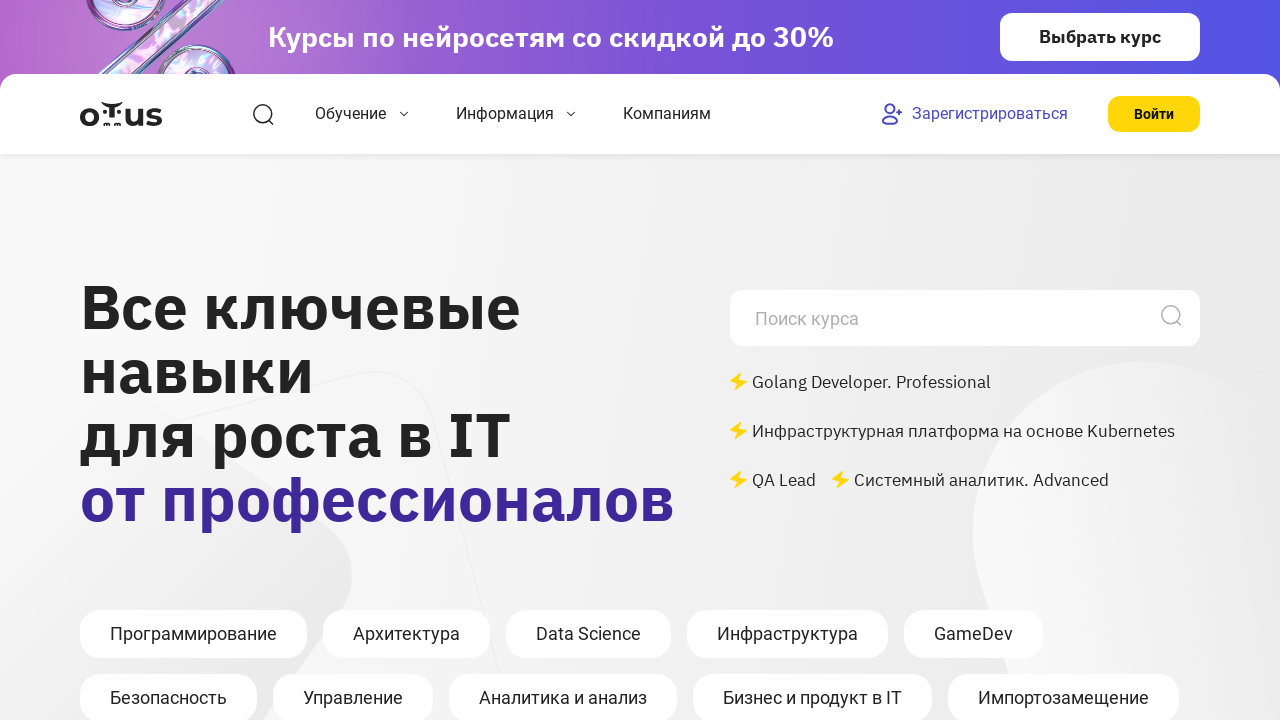

Waited for page DOM to load
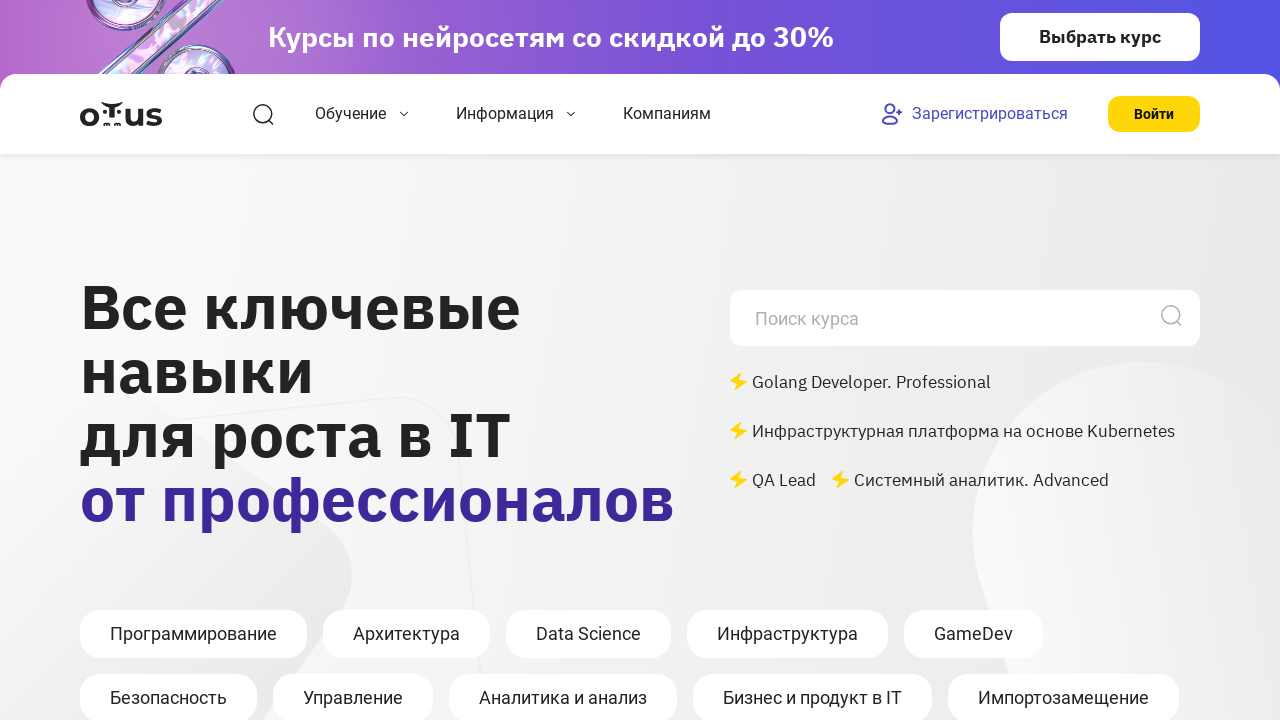

Verified body element is present on Otus.ru homepage
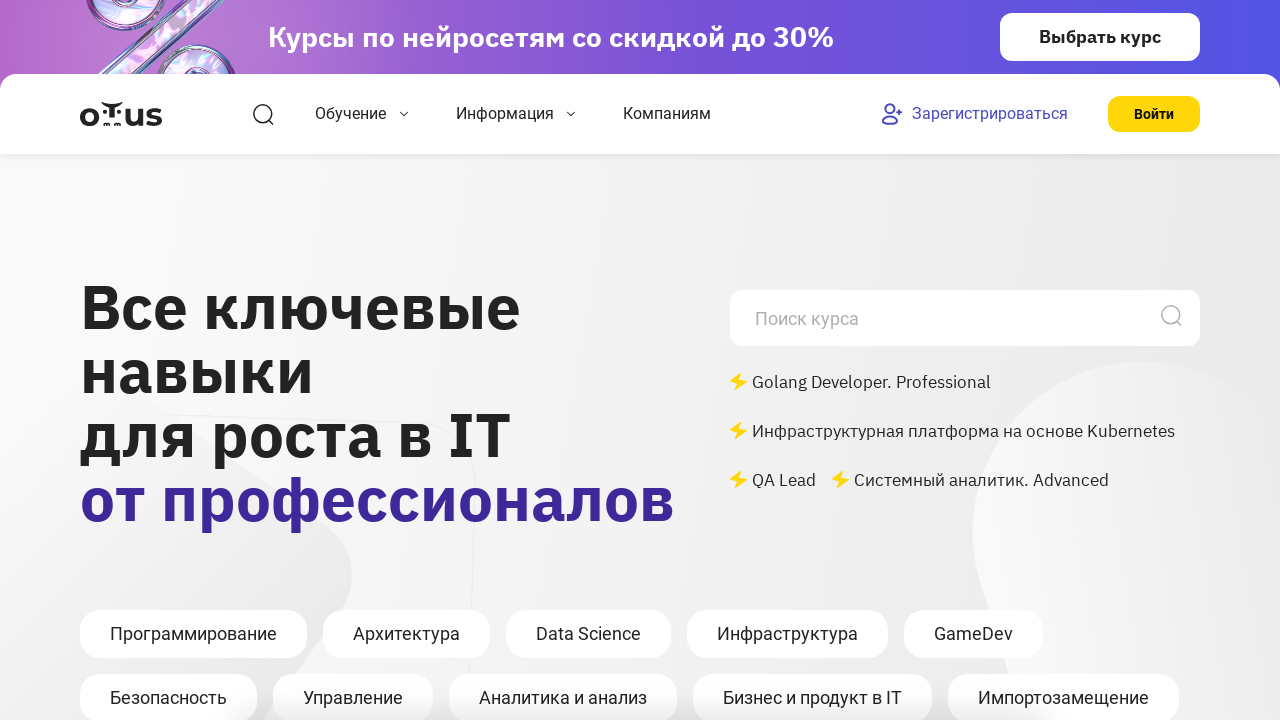

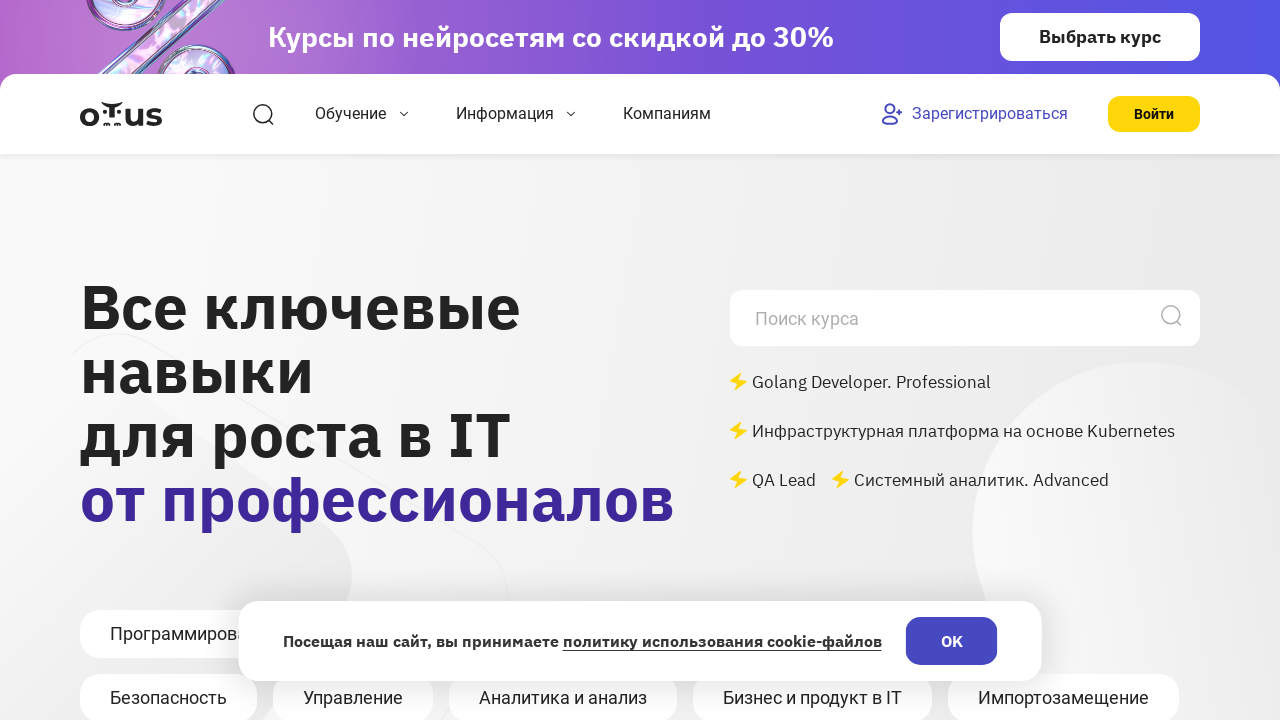